Tests that the browser back button works correctly with filter navigation

Starting URL: https://demo.playwright.dev/todomvc

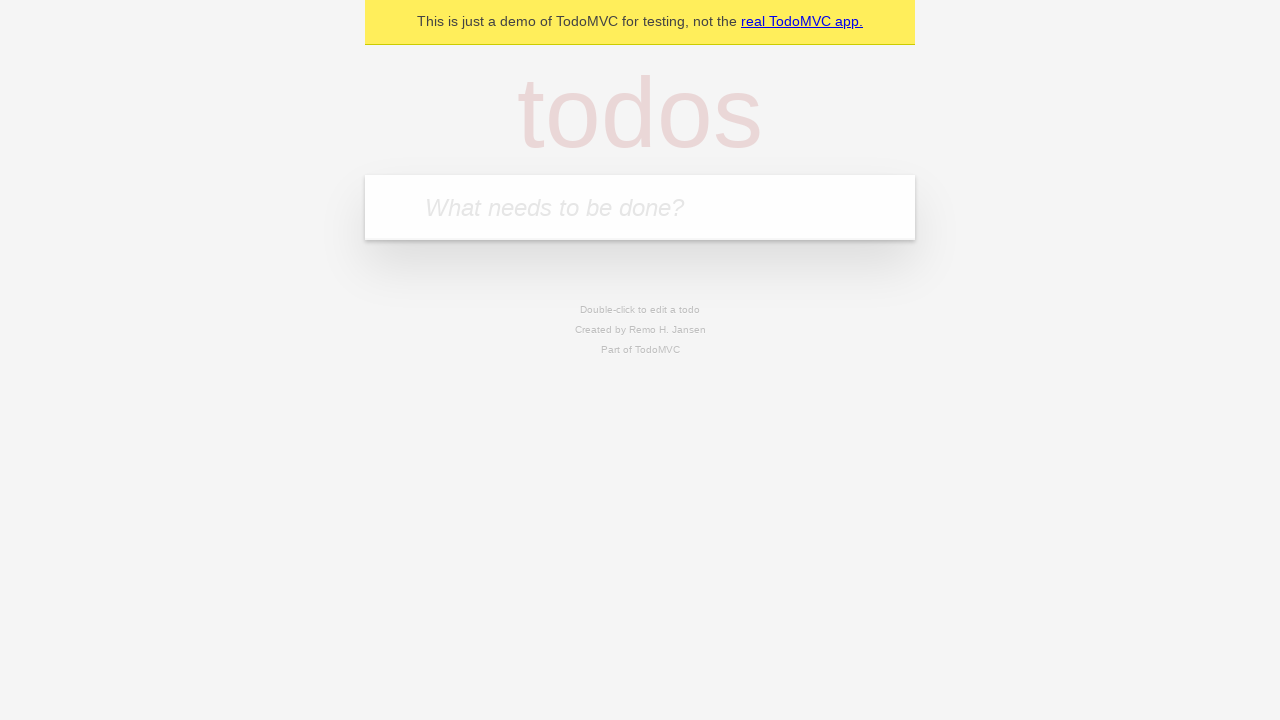

Filled todo input with 'buy some cheese' on internal:attr=[placeholder="What needs to be done?"i]
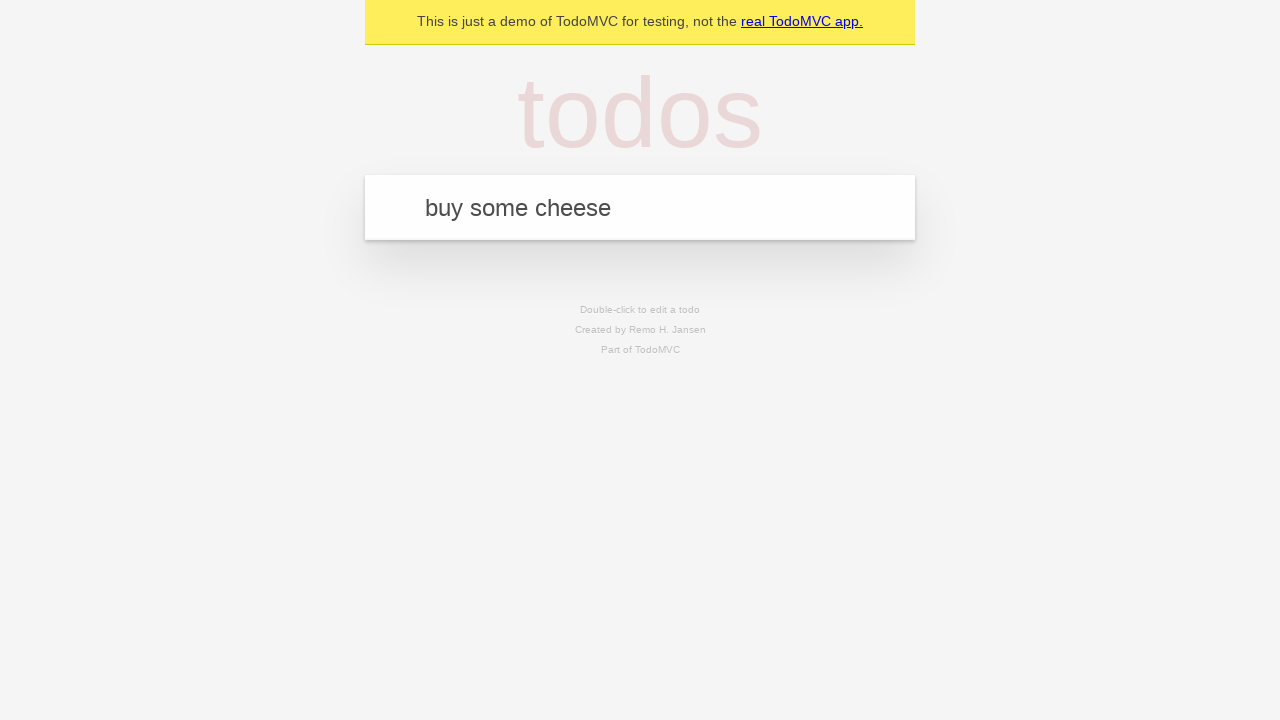

Pressed Enter to add todo 'buy some cheese' on internal:attr=[placeholder="What needs to be done?"i]
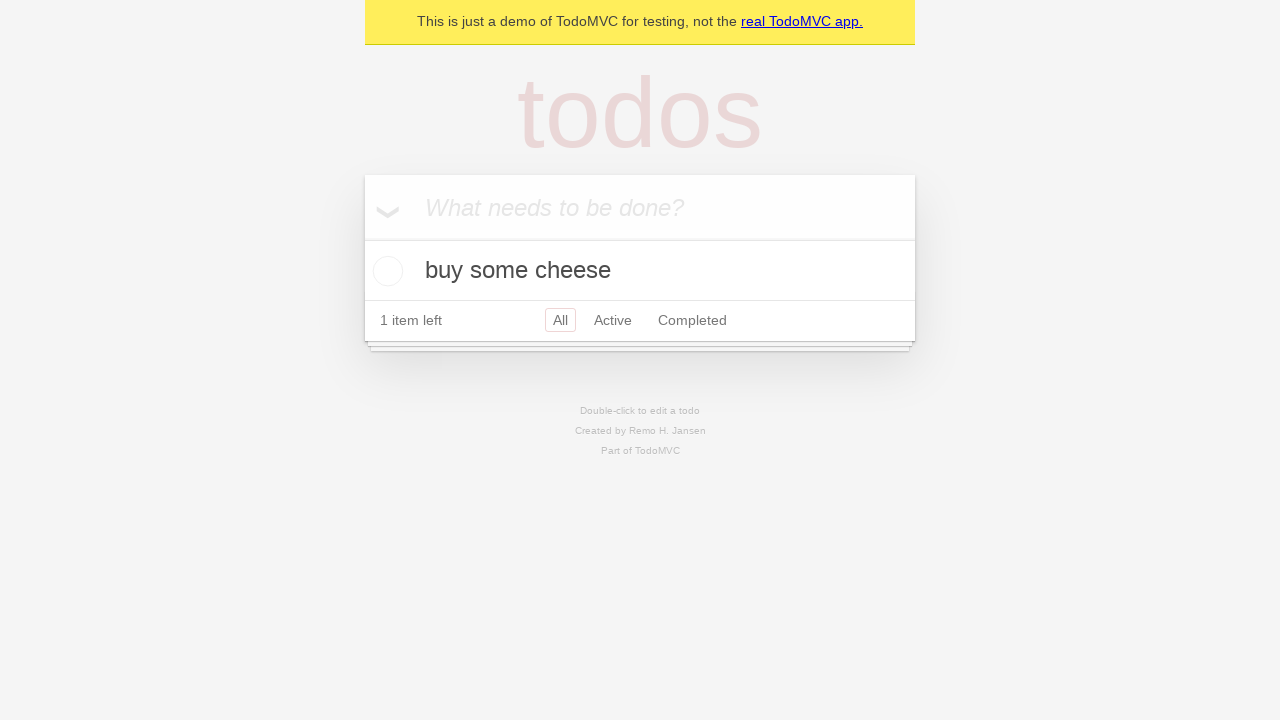

Filled todo input with 'feed the cat' on internal:attr=[placeholder="What needs to be done?"i]
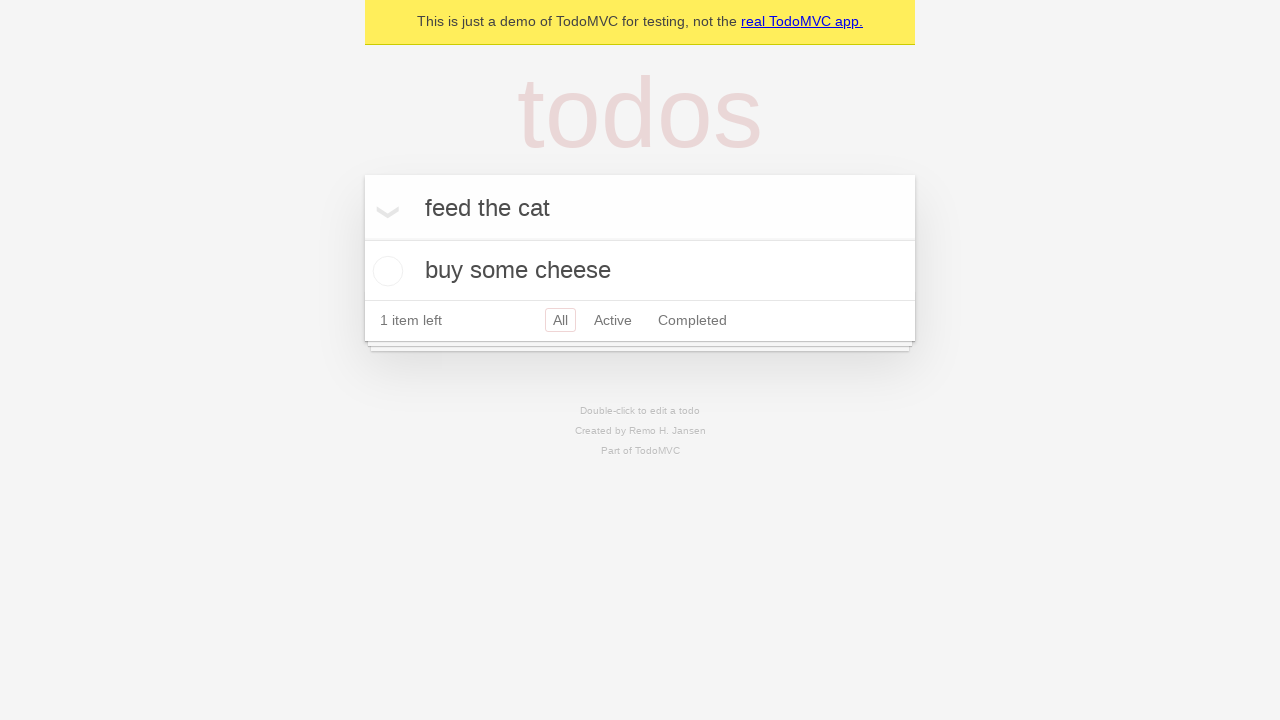

Pressed Enter to add todo 'feed the cat' on internal:attr=[placeholder="What needs to be done?"i]
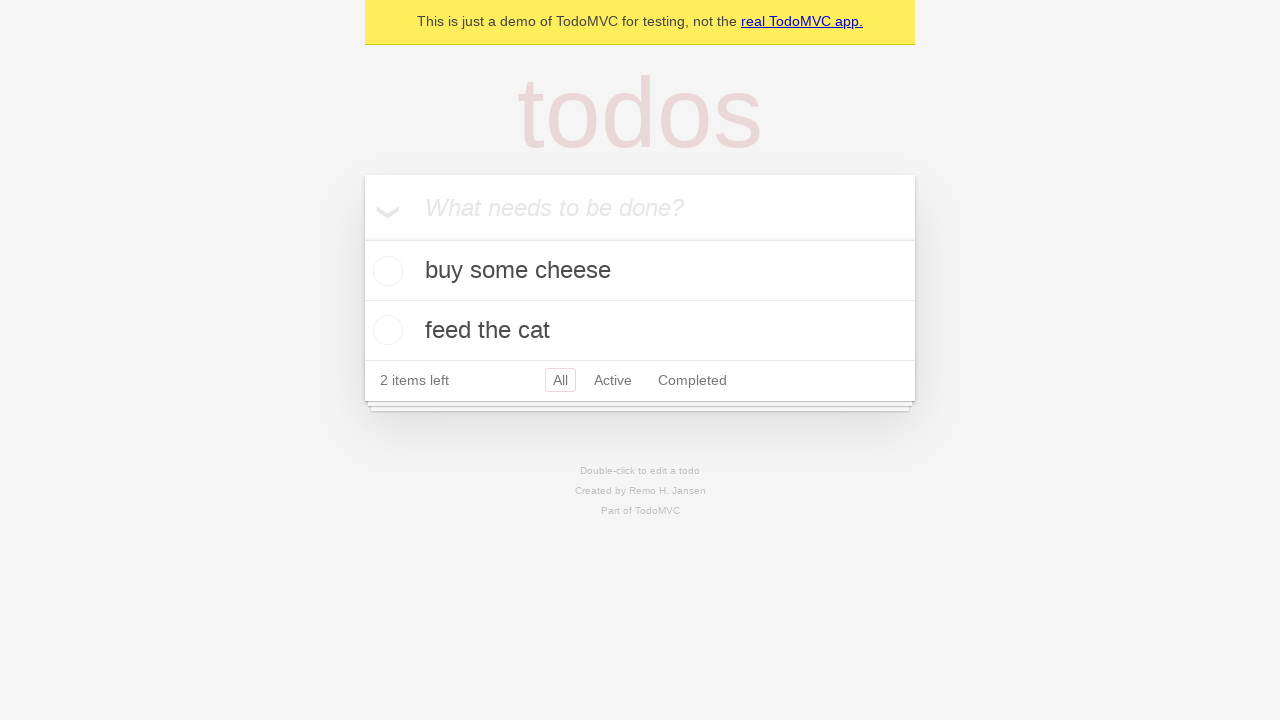

Filled todo input with 'book a doctors appointment' on internal:attr=[placeholder="What needs to be done?"i]
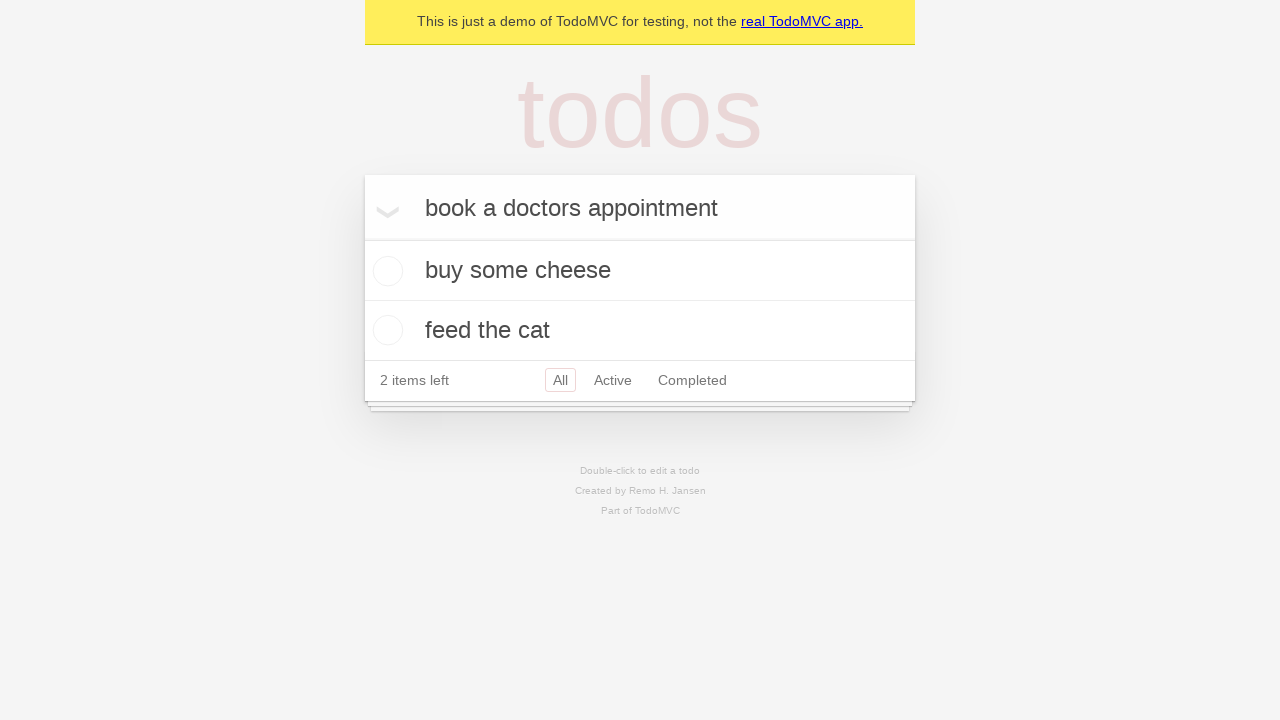

Pressed Enter to add todo 'book a doctors appointment' on internal:attr=[placeholder="What needs to be done?"i]
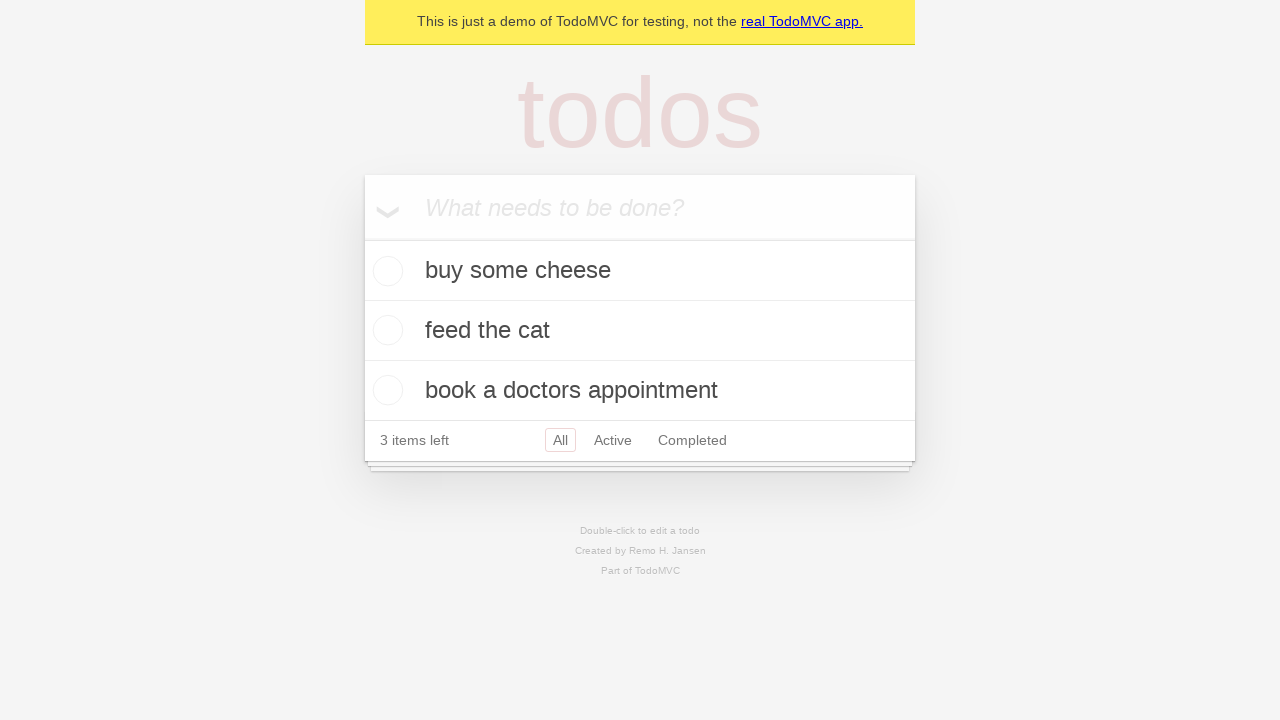

All 3 todos have been added and are visible
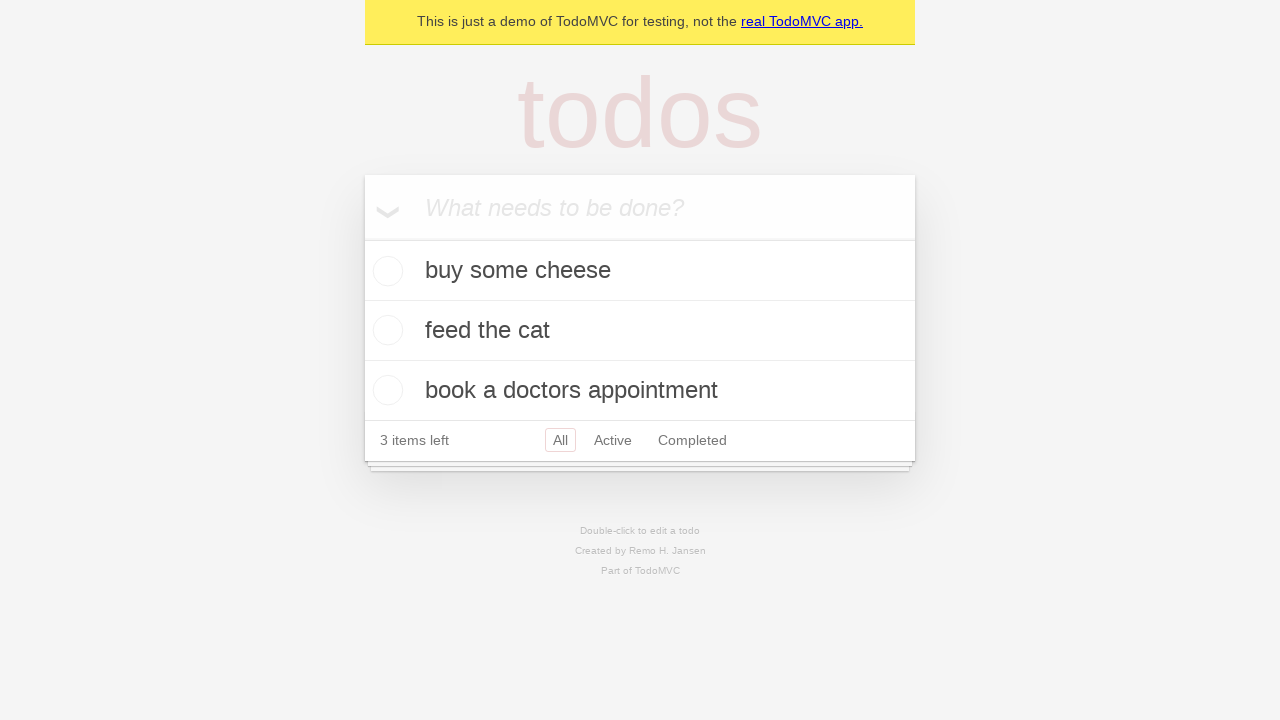

Checked the checkbox for the second todo item at (385, 330) on internal:testid=[data-testid="todo-item"s] >> nth=1 >> internal:role=checkbox
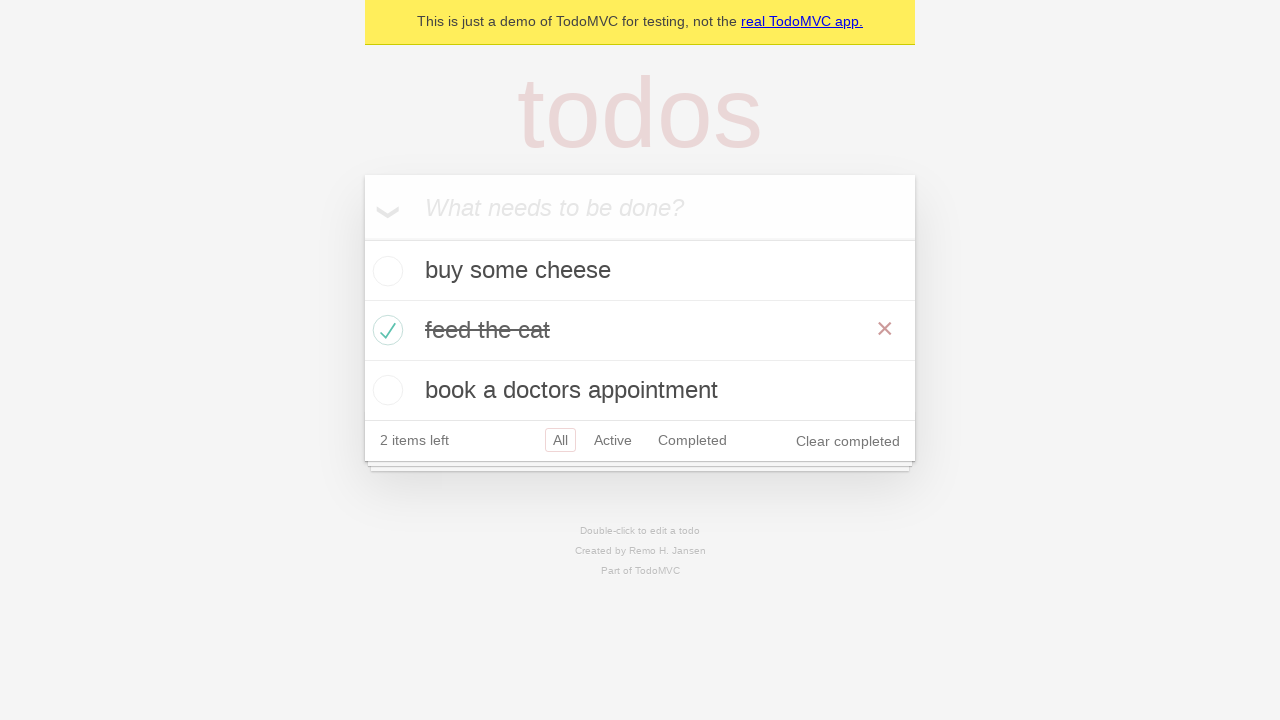

Clicked 'All' filter link at (560, 440) on internal:role=link[name="All"i]
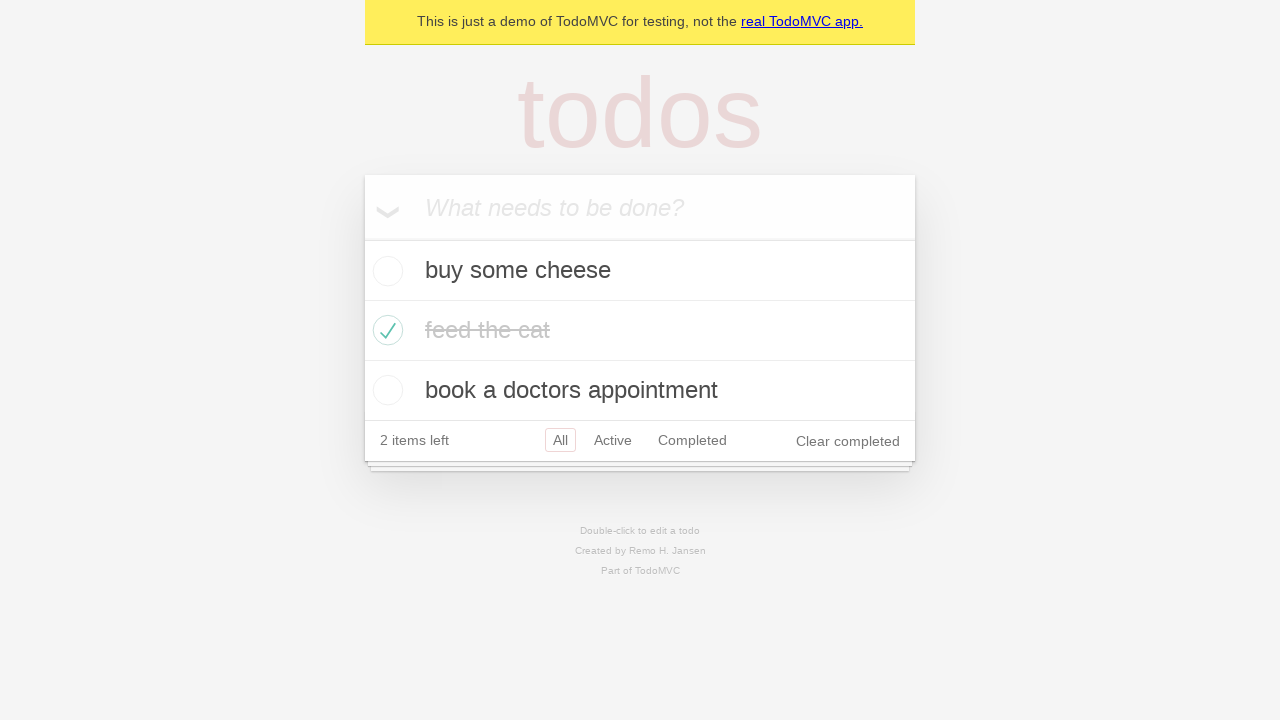

Clicked 'Active' filter link at (613, 440) on internal:role=link[name="Active"i]
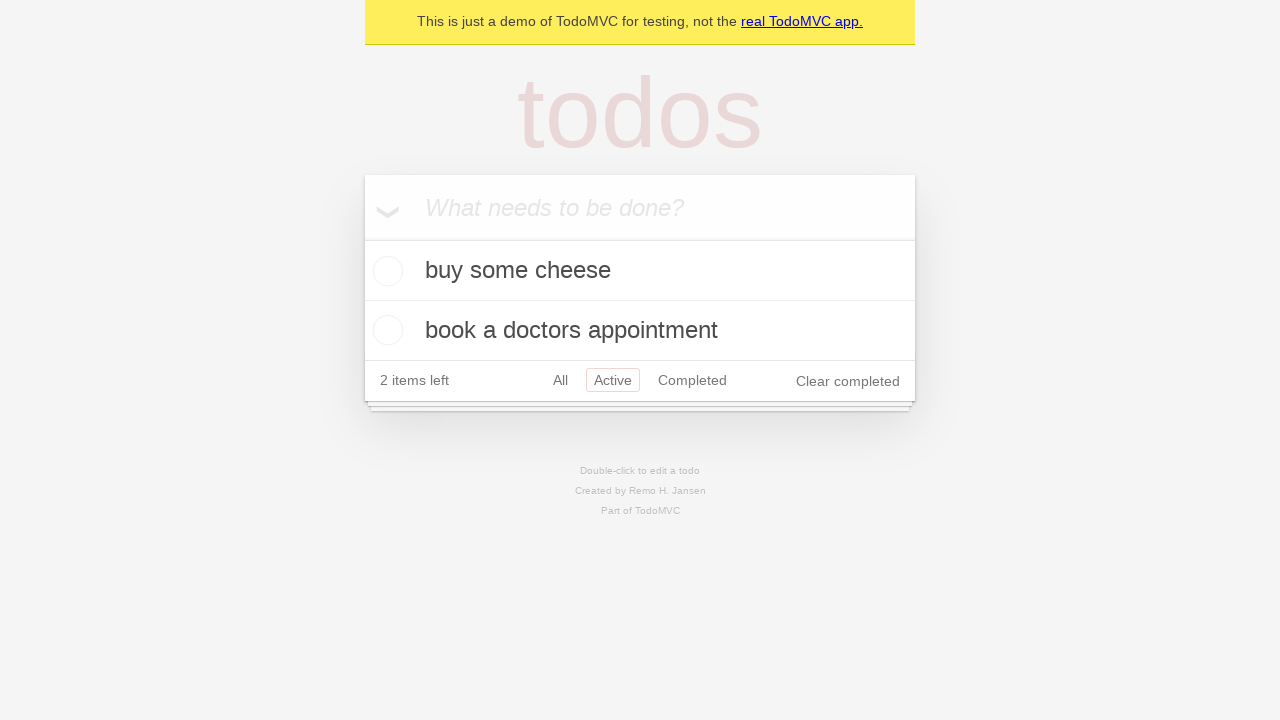

Clicked 'Completed' filter link at (692, 380) on internal:role=link[name="Completed"i]
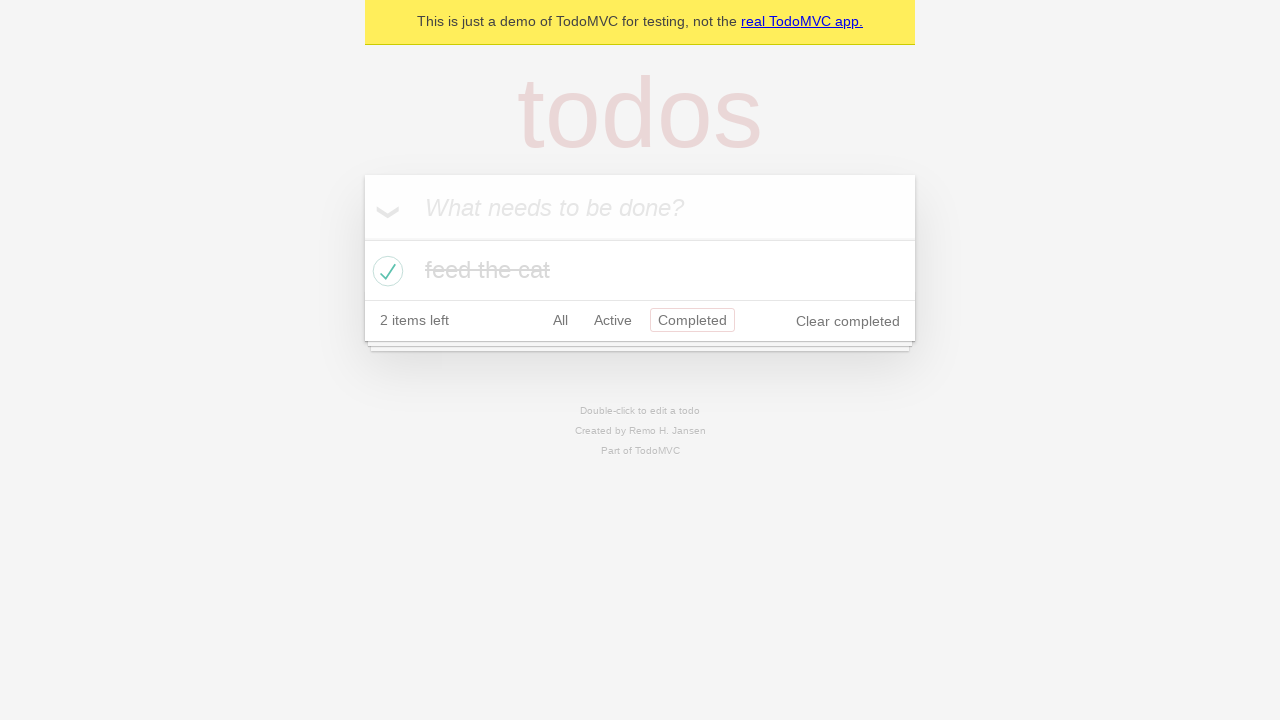

Navigated back from 'Completed' filter to 'Active' filter
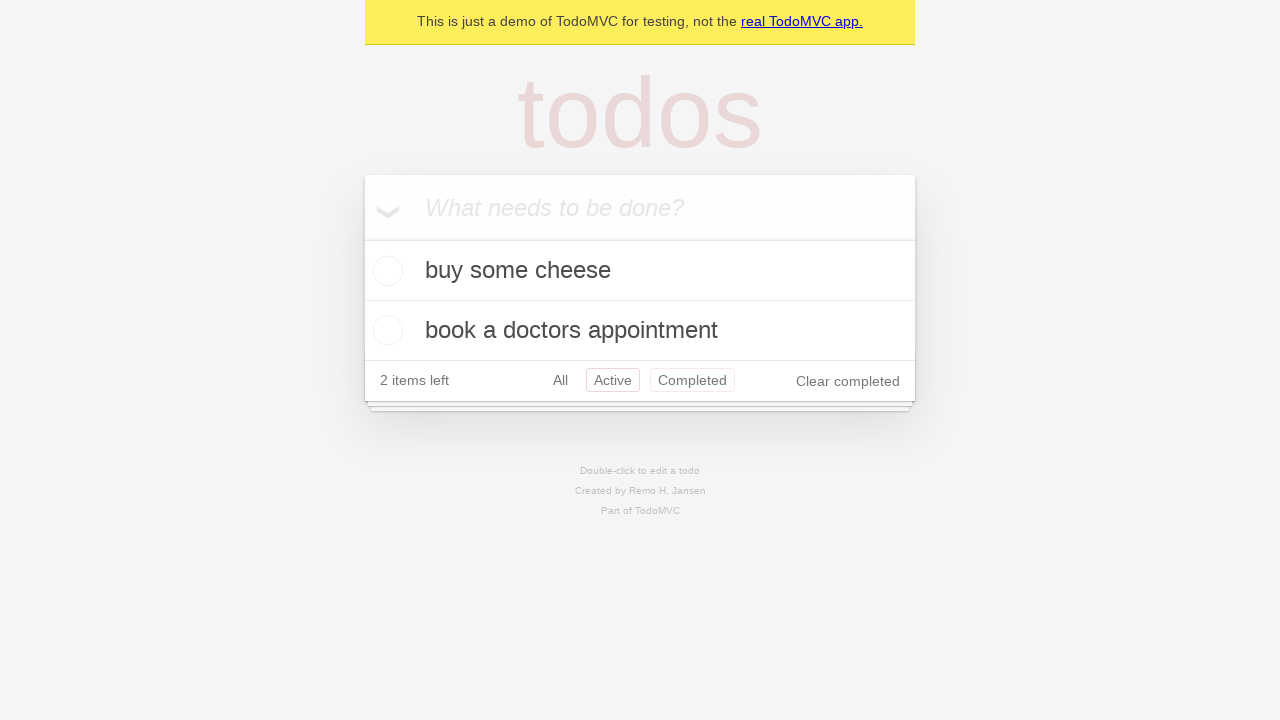

Navigated back from 'Active' filter to 'All' filter
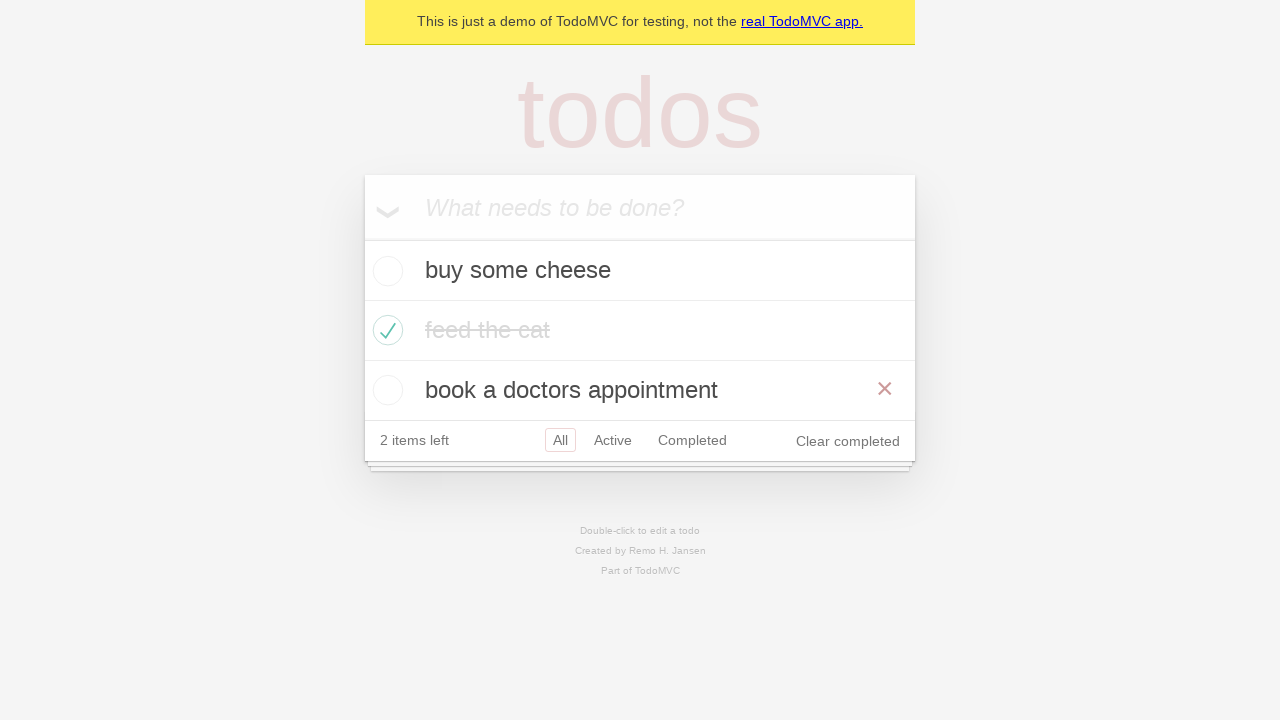

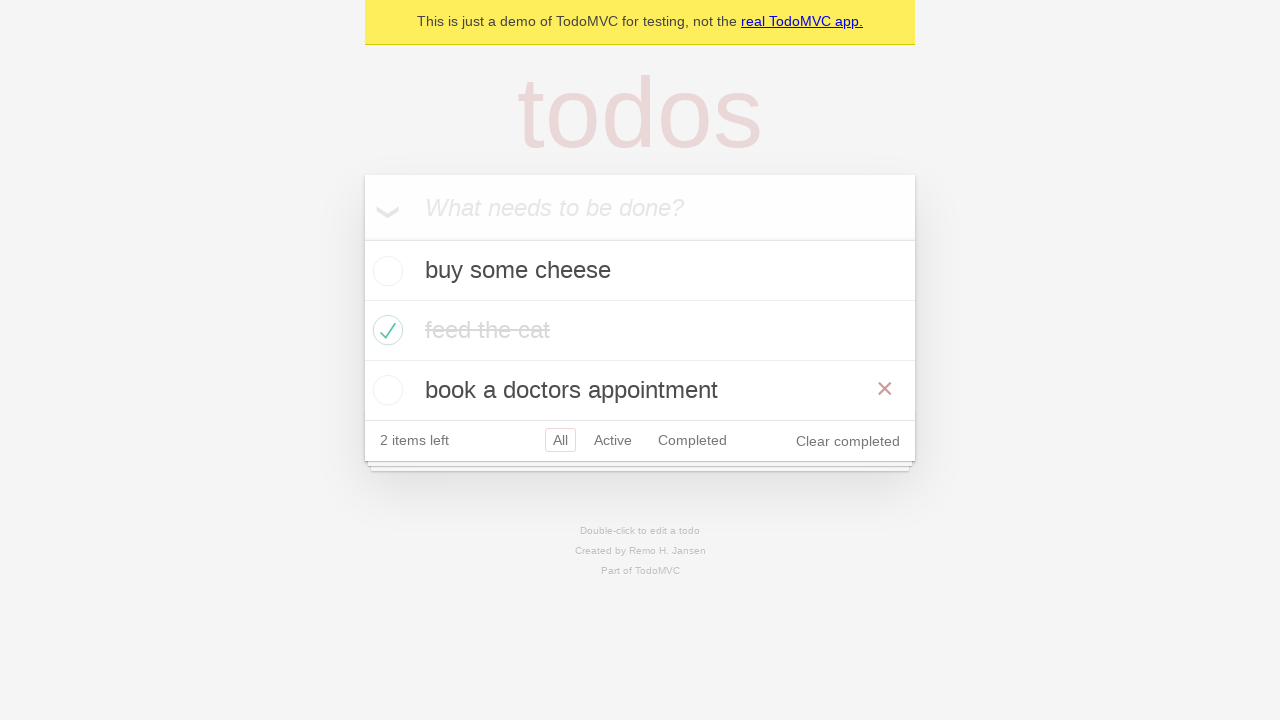